Tests navigation to the registration page by clicking the registration link and verifying the registration page heading is displayed

Starting URL: https://qa.koel.app

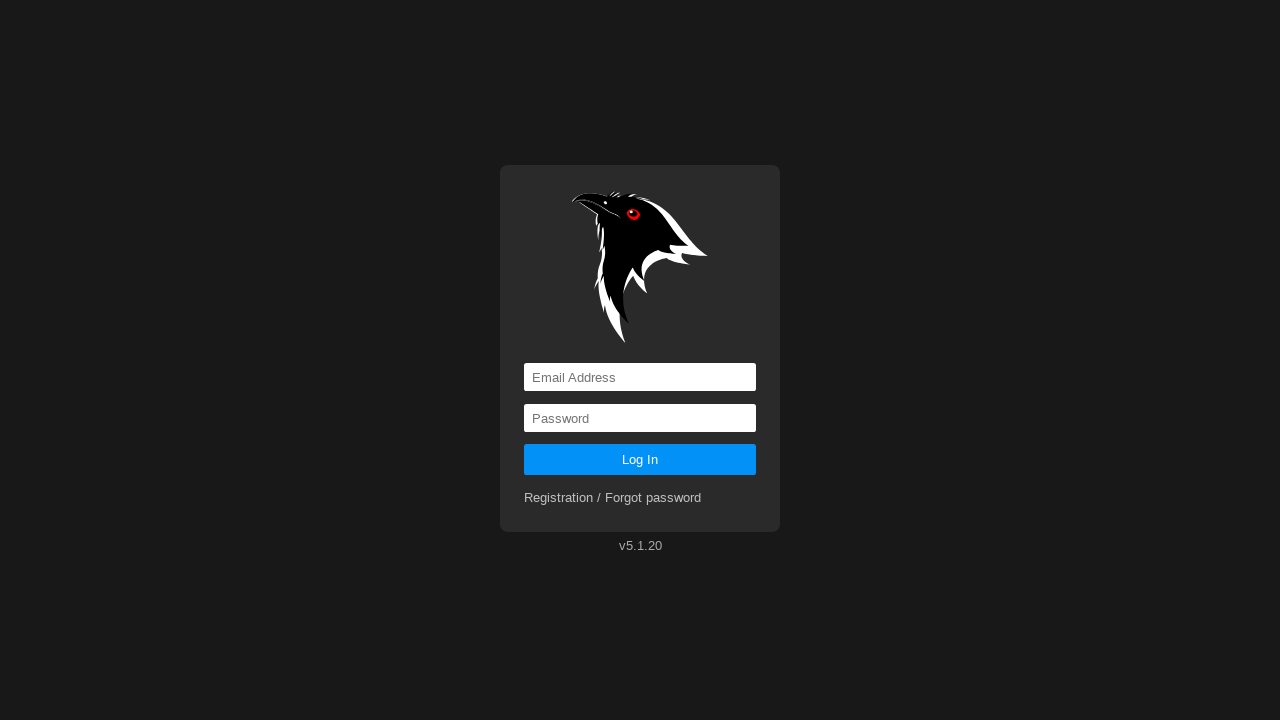

Clicked registration link at (613, 498) on a[href='registration']
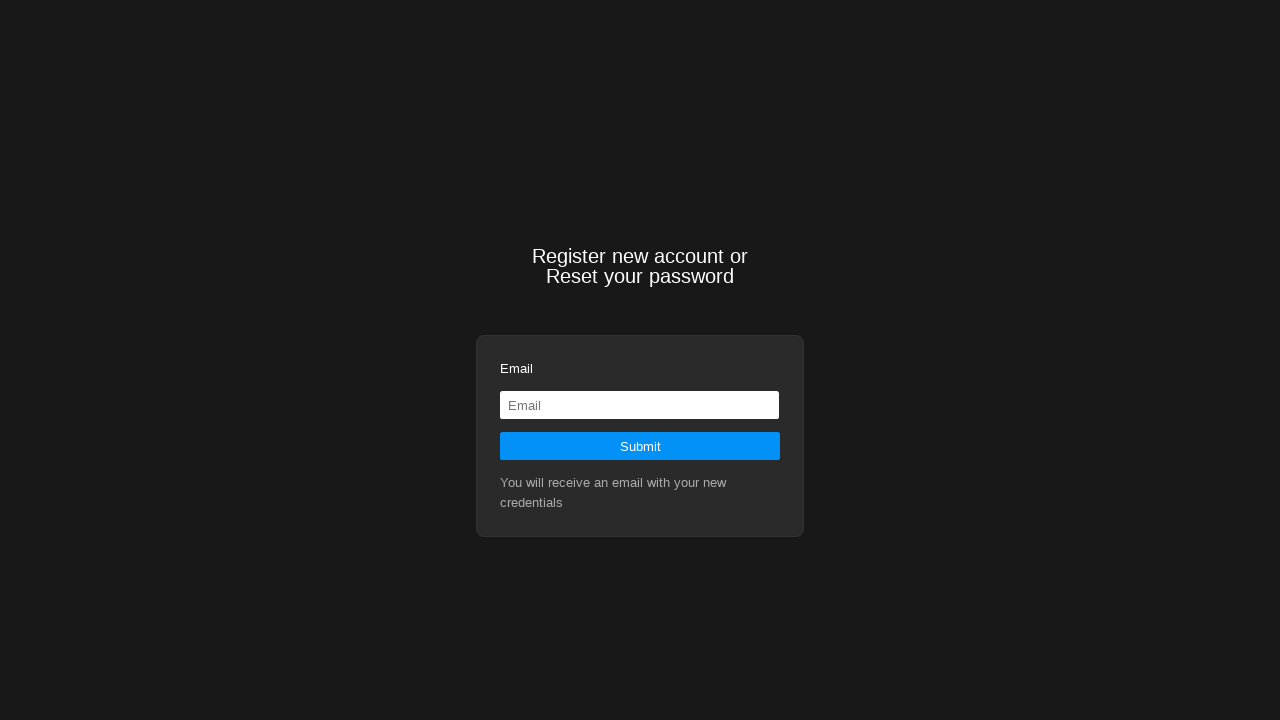

Located registration heading element
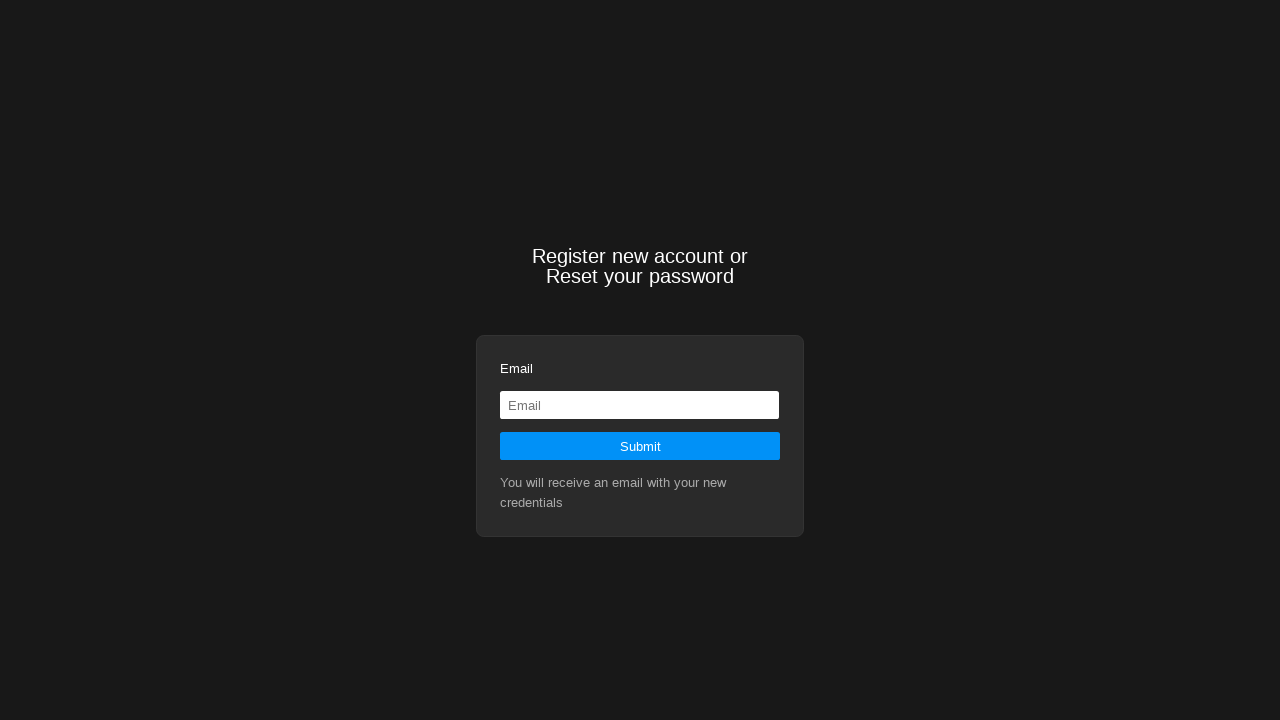

Registration heading became visible
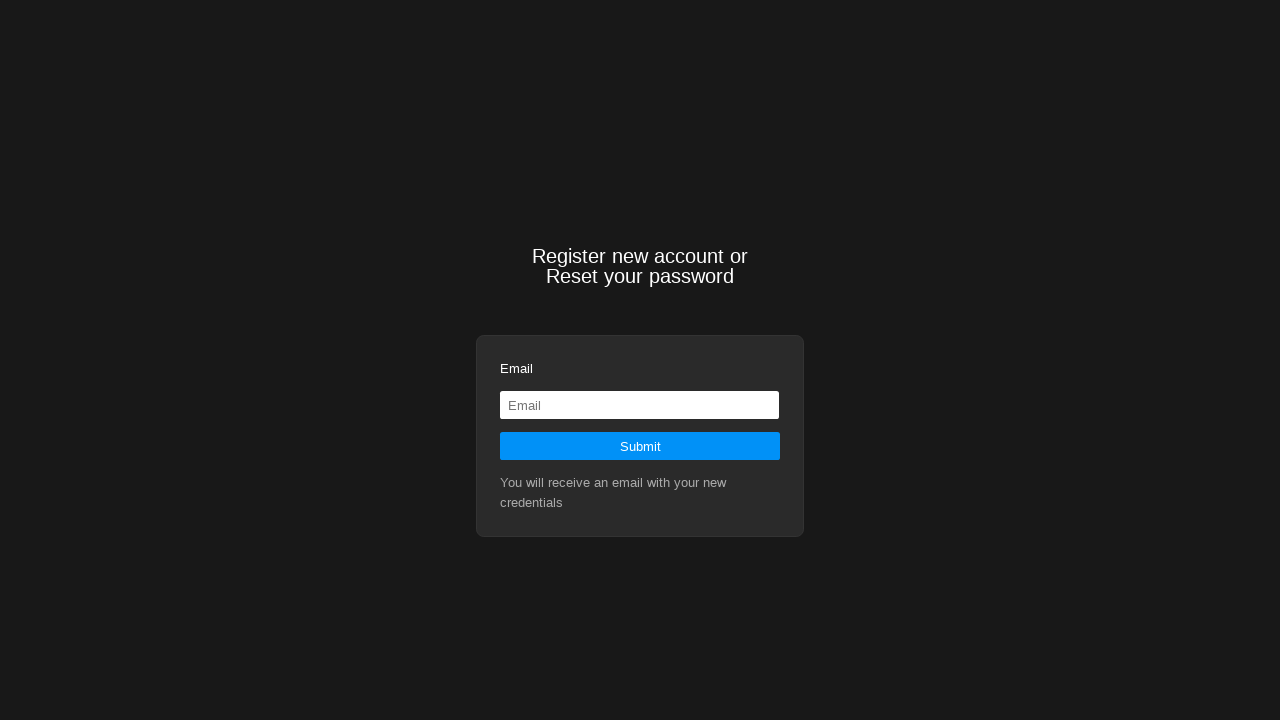

Verified registration heading is visible
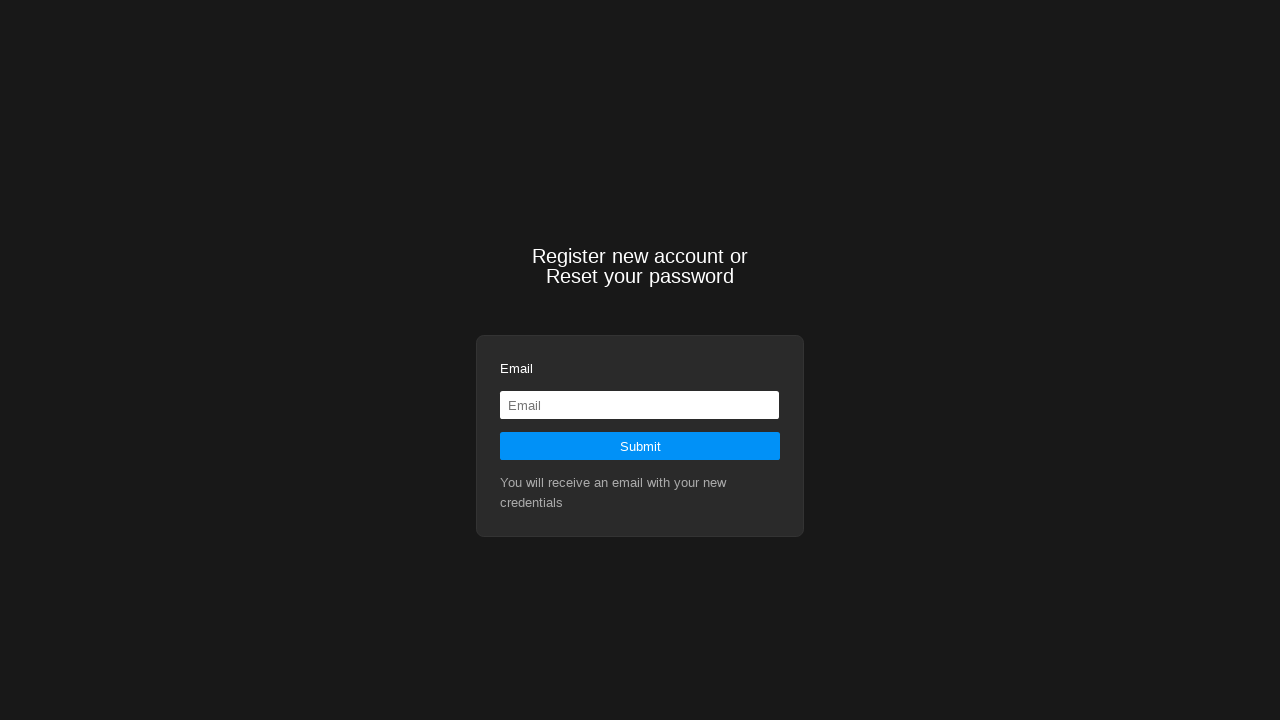

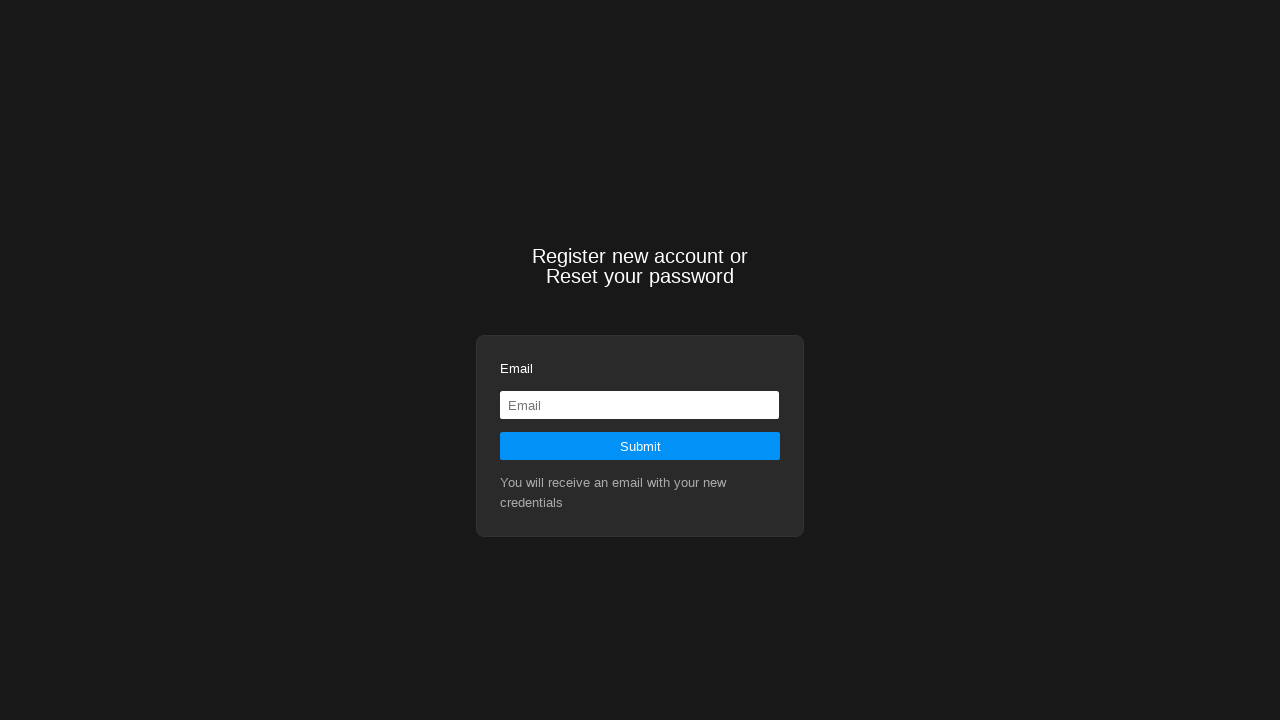